Tests handling of a simple alert dialog by clicking a button and accepting the alert

Starting URL: https://demoqa.com/alerts

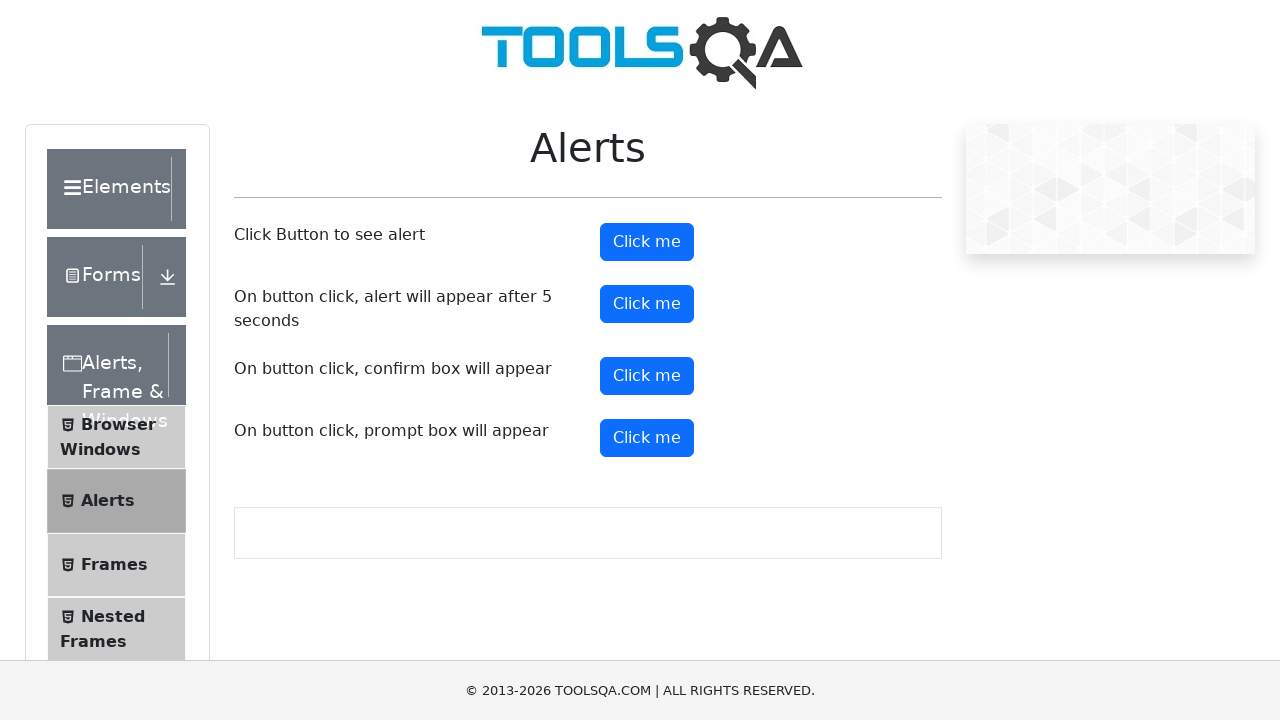

Navigated to alerts demo page
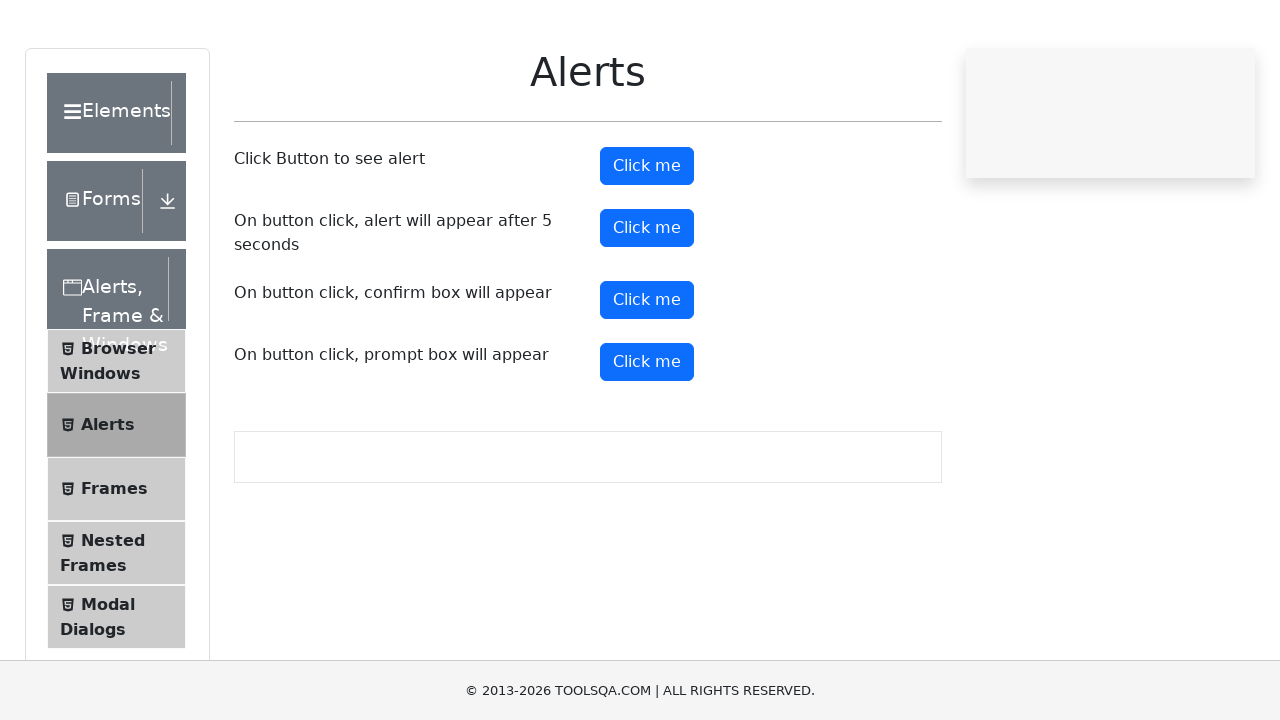

Clicked button to trigger simple alert dialog at (647, 242) on #alertButton
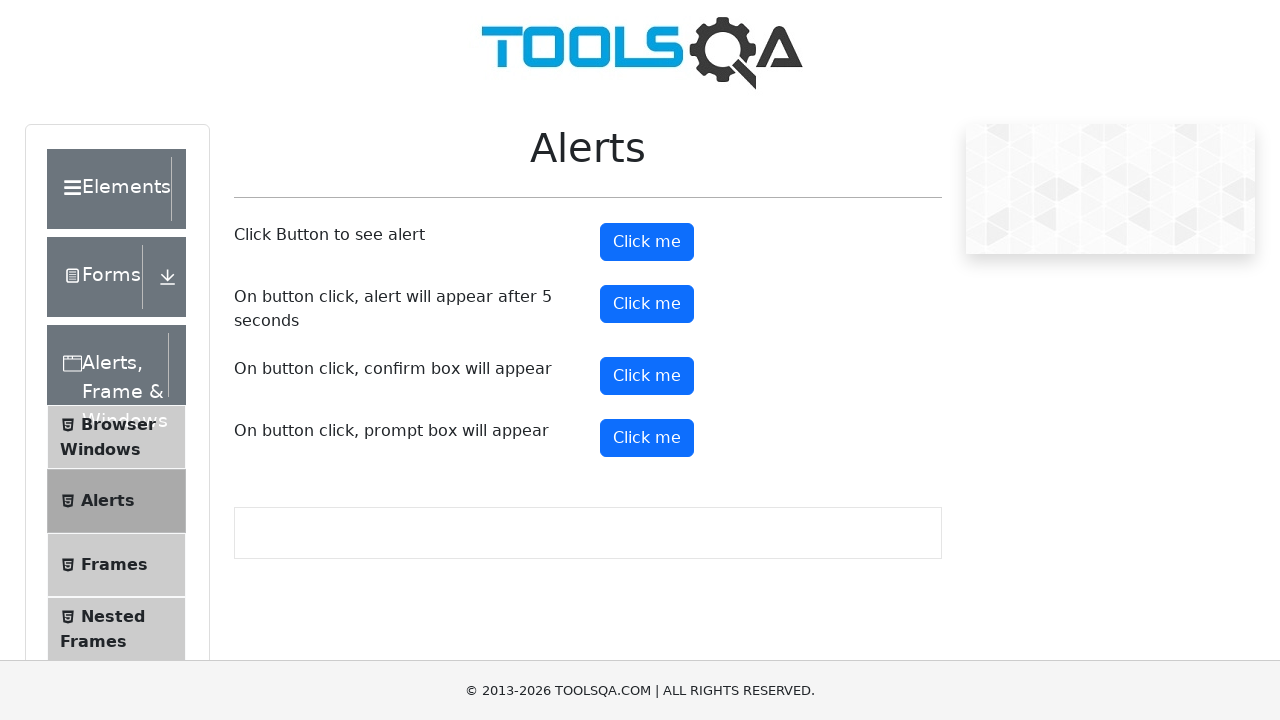

Accepted the alert dialog
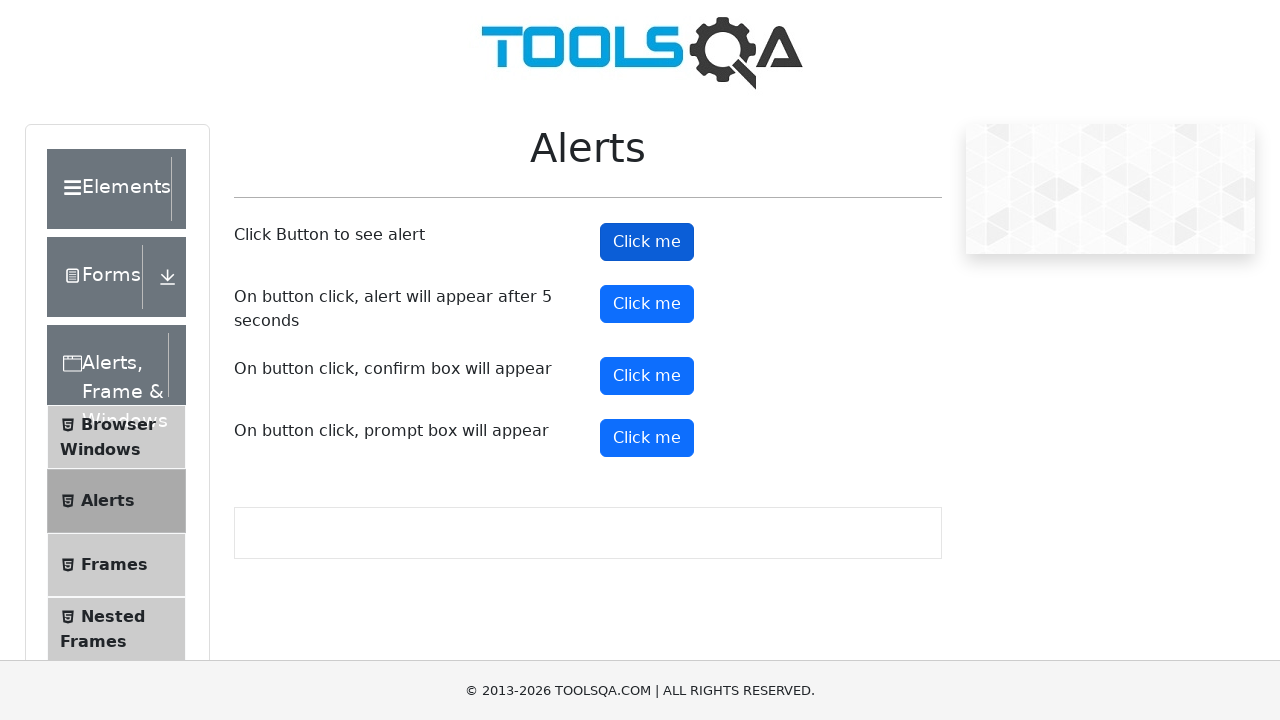

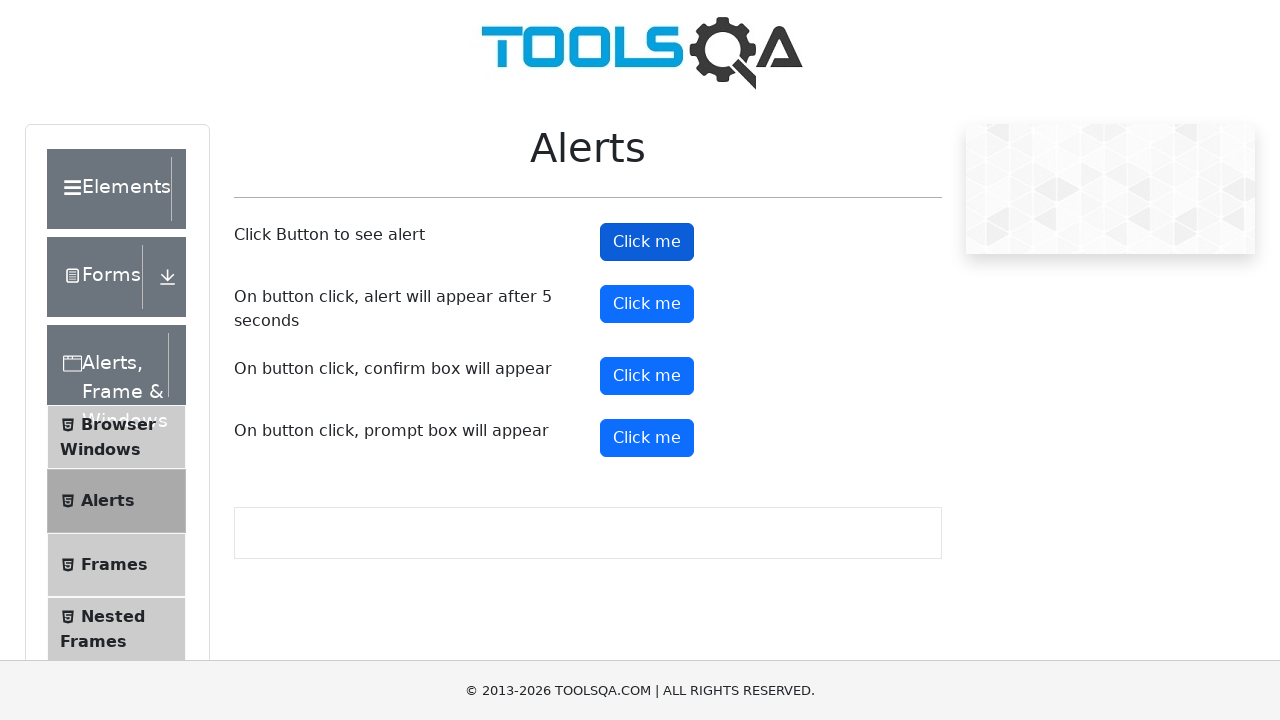